Searches for a specific product on the Ikesaki website by entering a product name in the search box, then clicks on the first product result in the gallery to navigate to its detail page.

Starting URL: https://www.ikesaki.com.br/

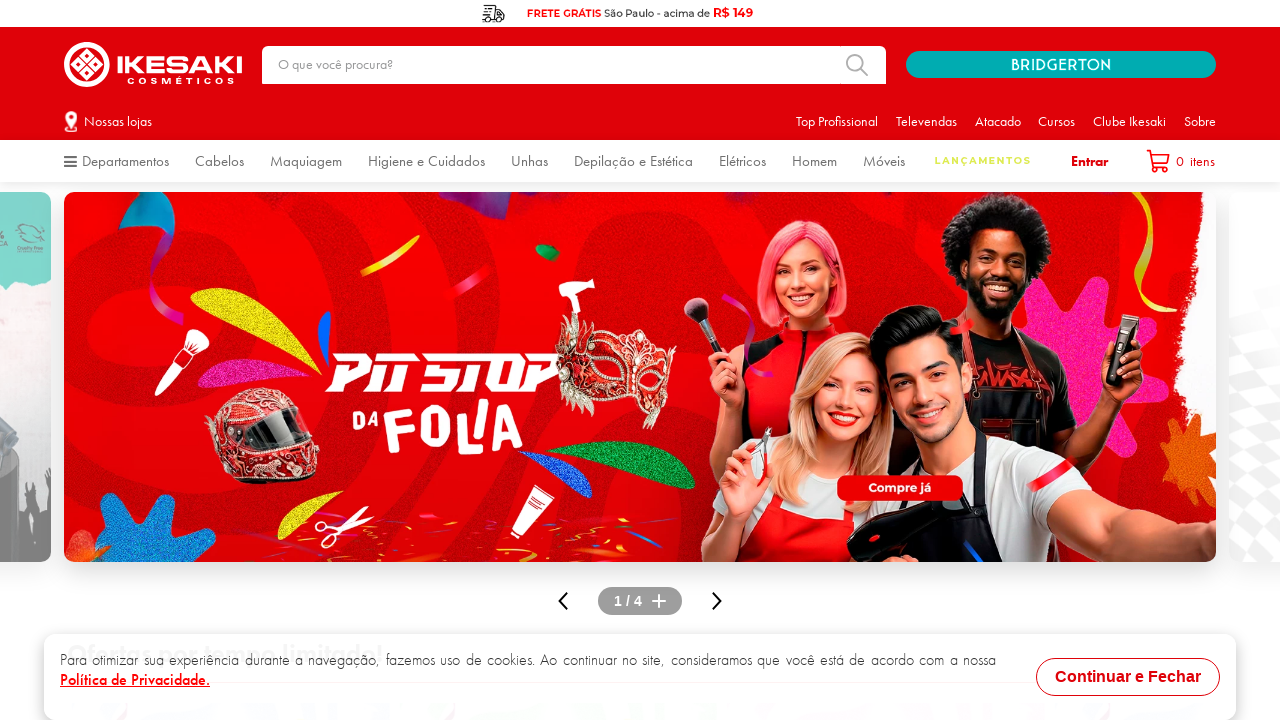

Filled search box with product name 'Shampoo Wella Professionals Invigo Nutri-Enrich 1000ml' on input#downshift-0-input
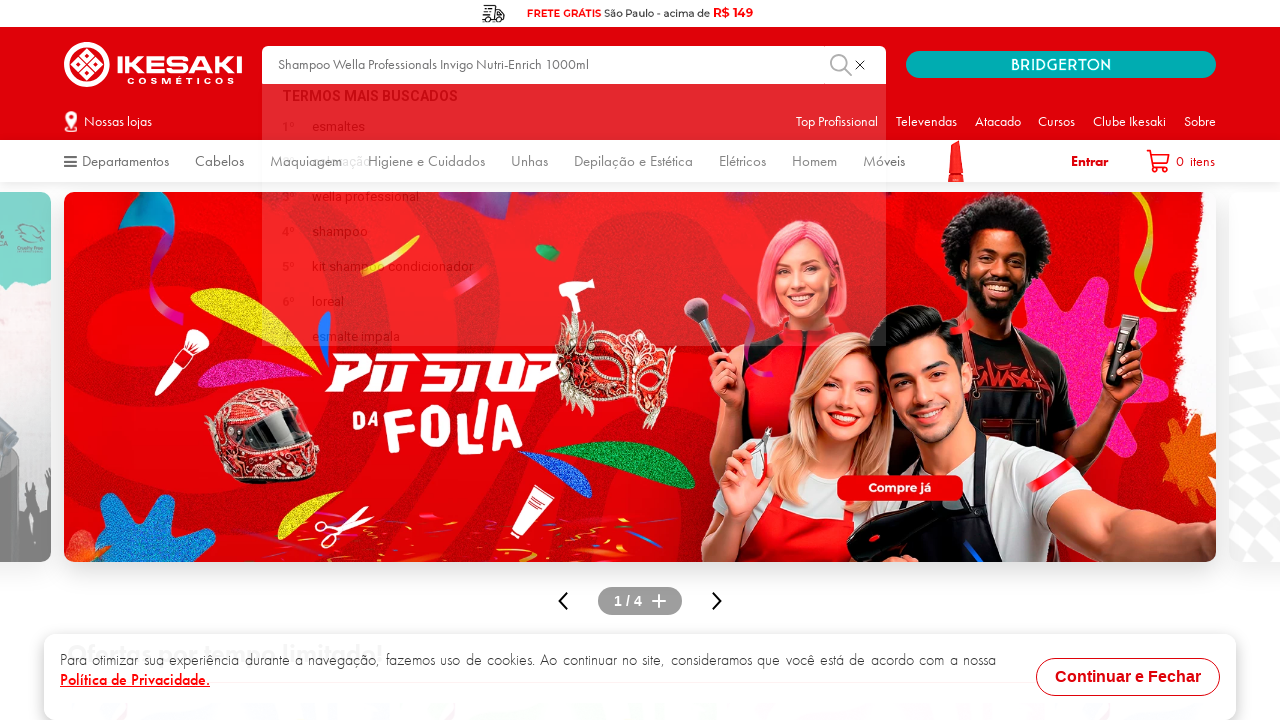

Pressed Enter to submit the search on input#downshift-0-input
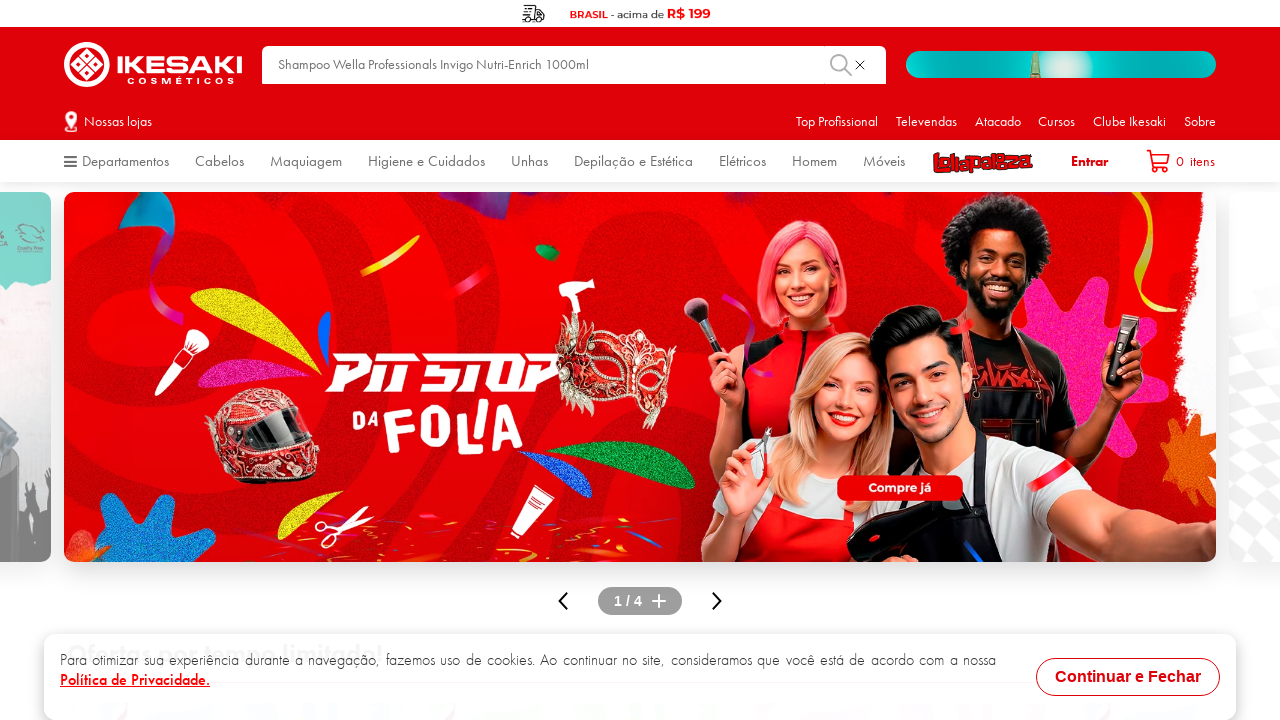

Search results gallery loaded
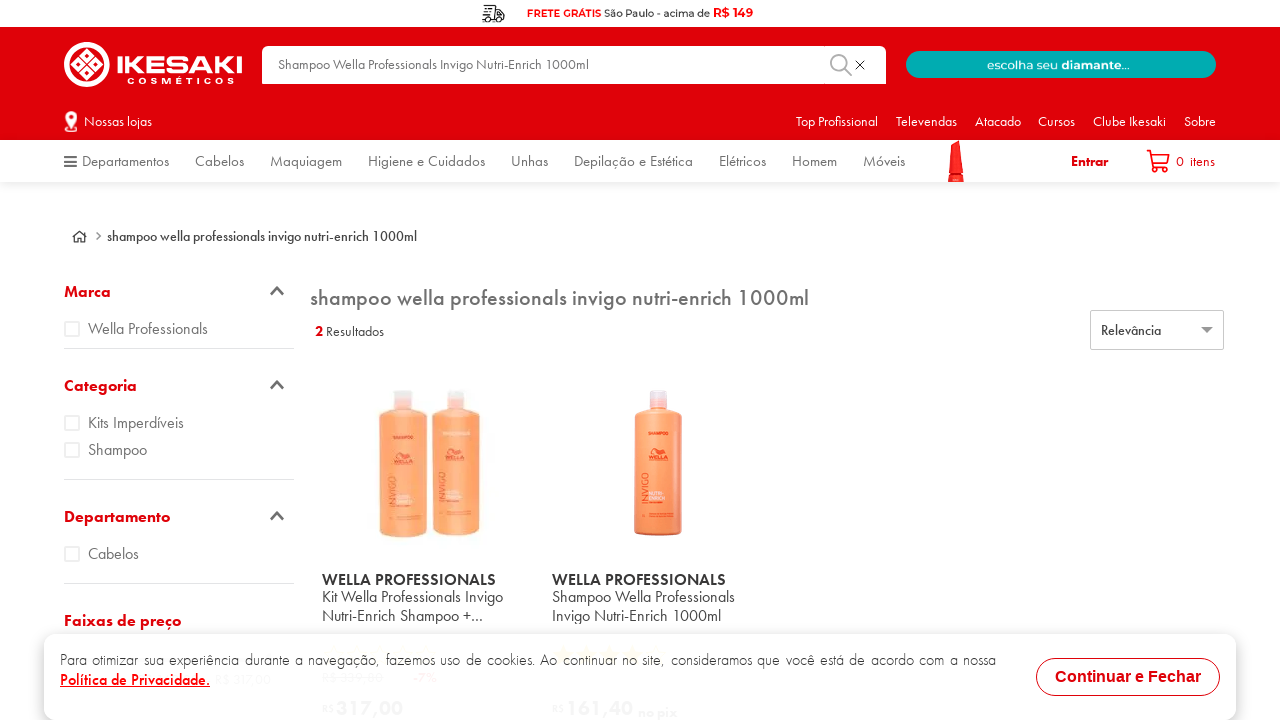

Clicked on the first product in the gallery at (429, 463) on xpath=//*[@id="gallery-layout-container"]/div/section/a/article/div[1]/div[1]/di
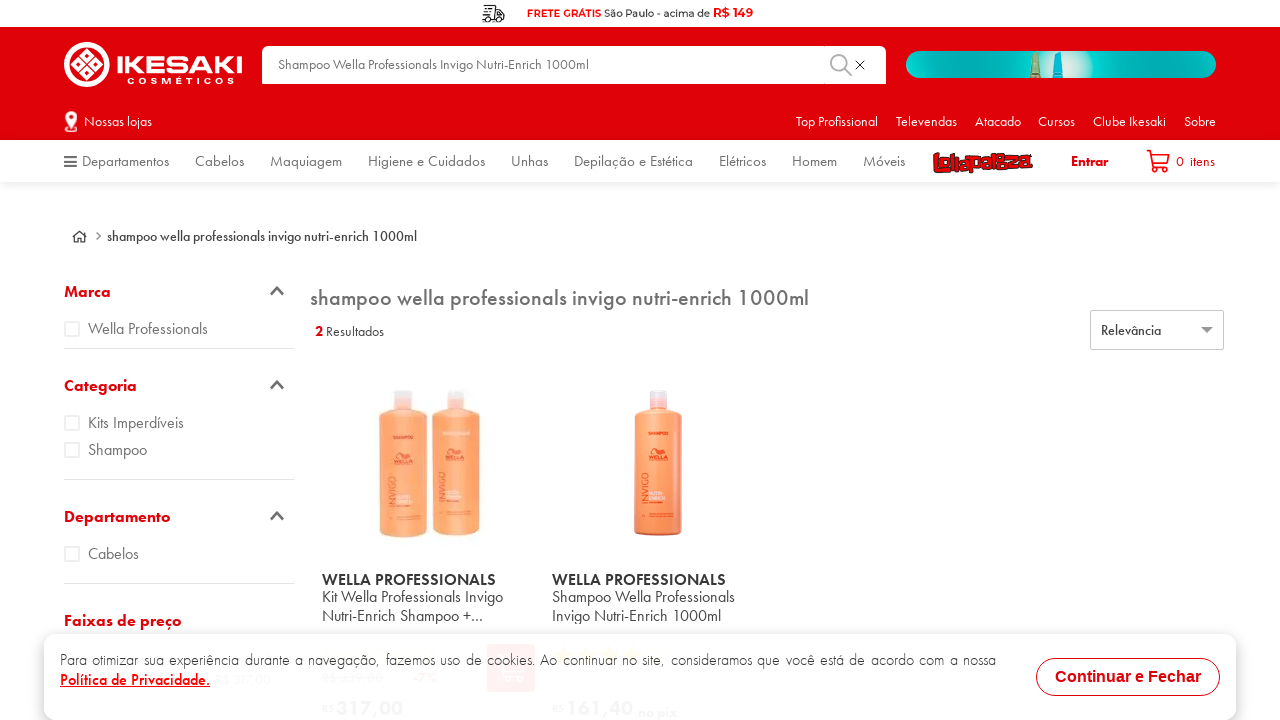

Product detail page loaded and network idle reached
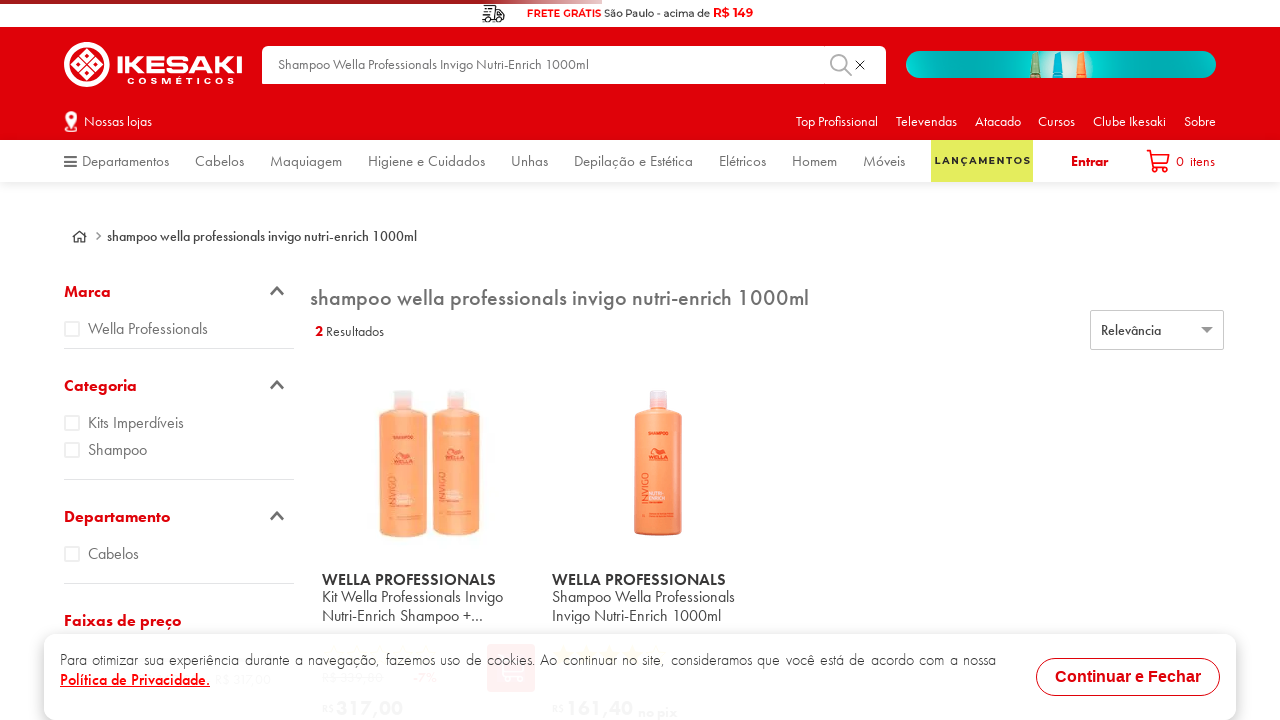

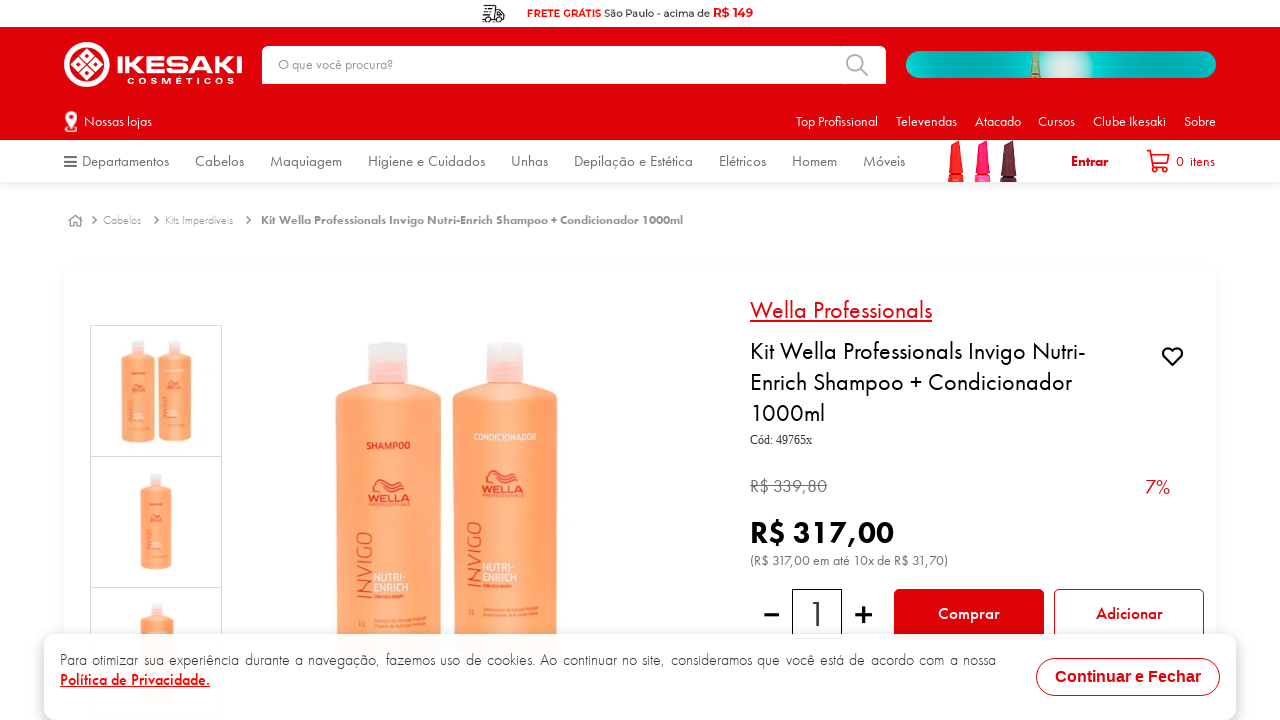